Tests that clicking the Email column header sorts the text data in ascending alphabetical order.

Starting URL: http://the-internet.herokuapp.com/tables

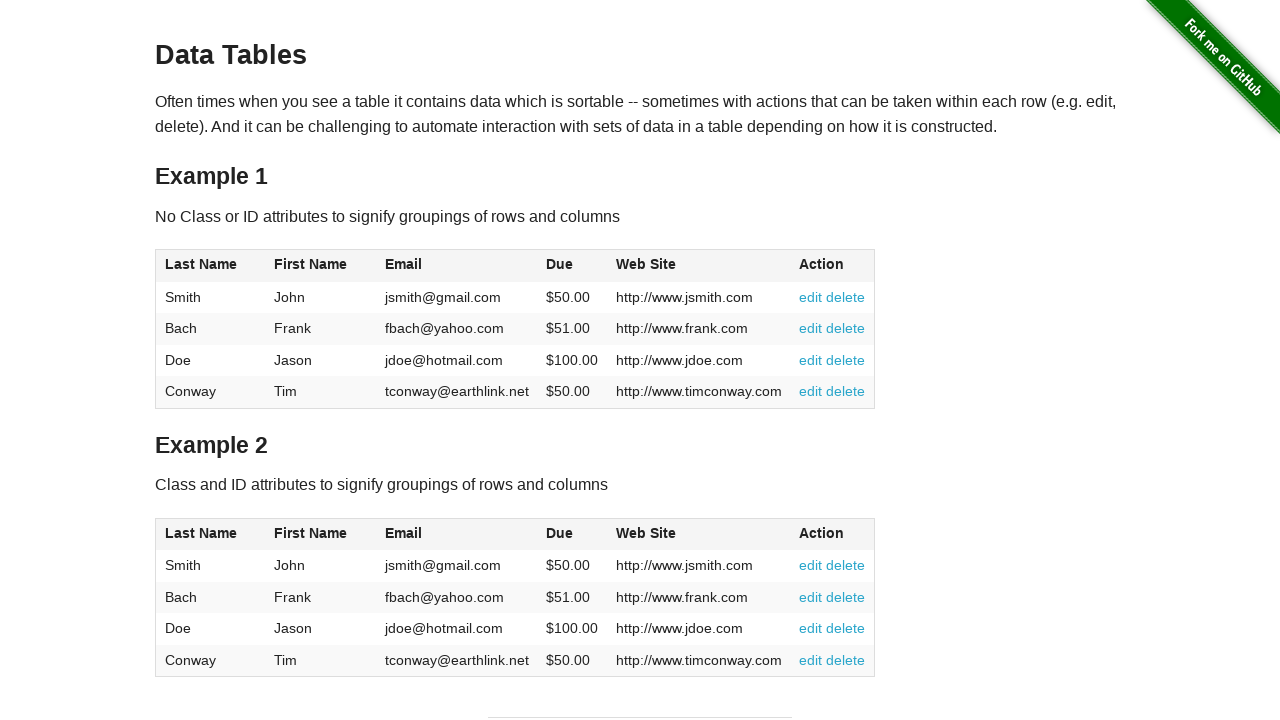

Clicked the Email column header to sort ascending at (457, 266) on #table1 thead tr th:nth-of-type(3)
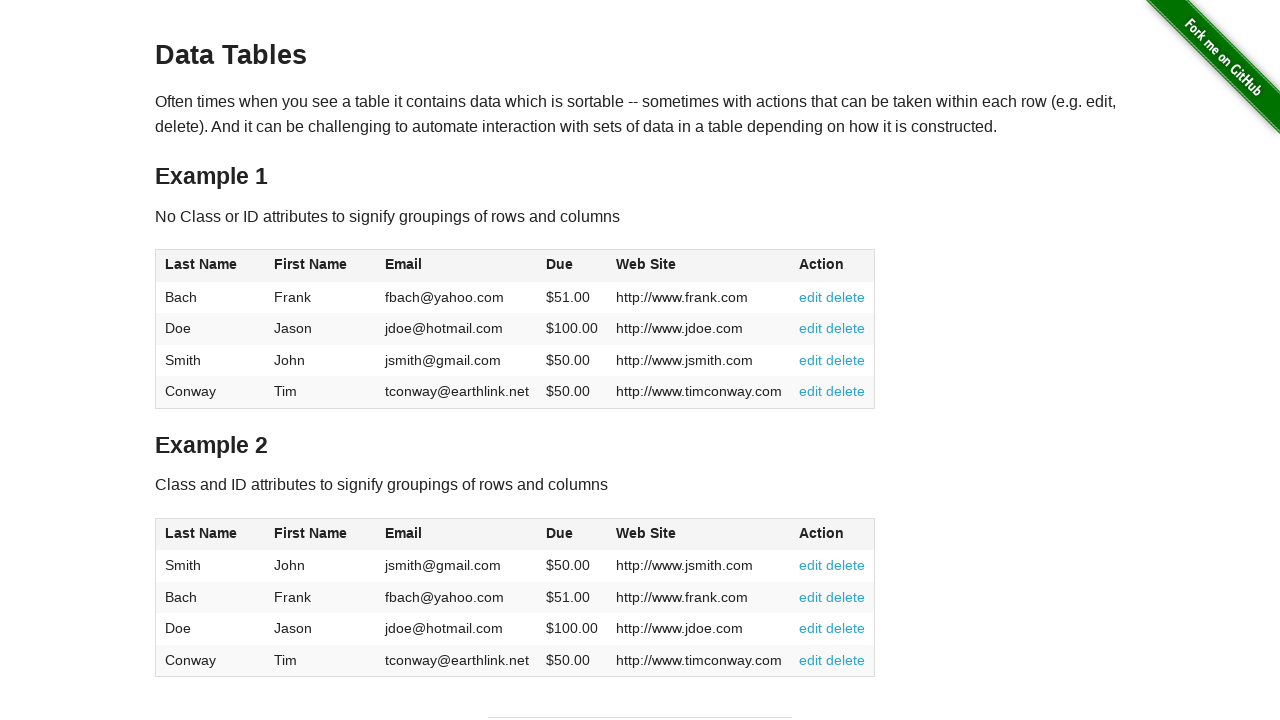

Email column cells loaded after sort action
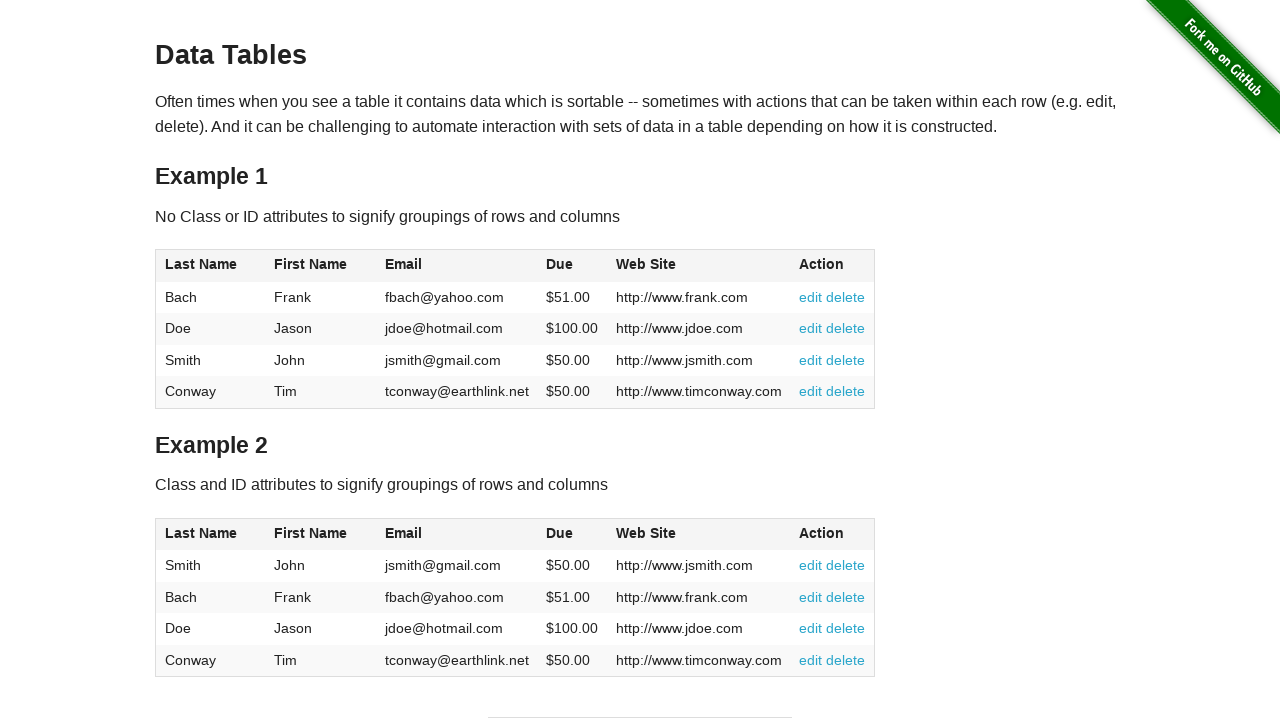

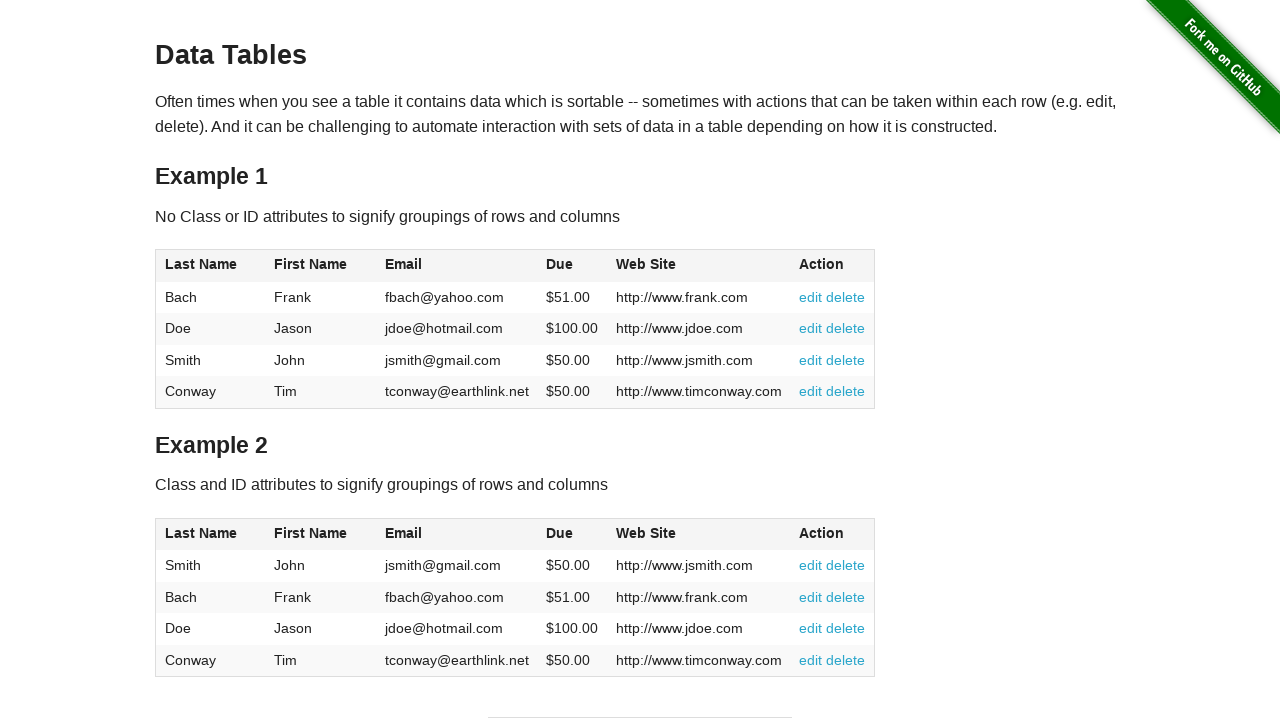